Navigates to DuckDuckGo and performs a page refresh

Starting URL: https://duckduckgo.com/

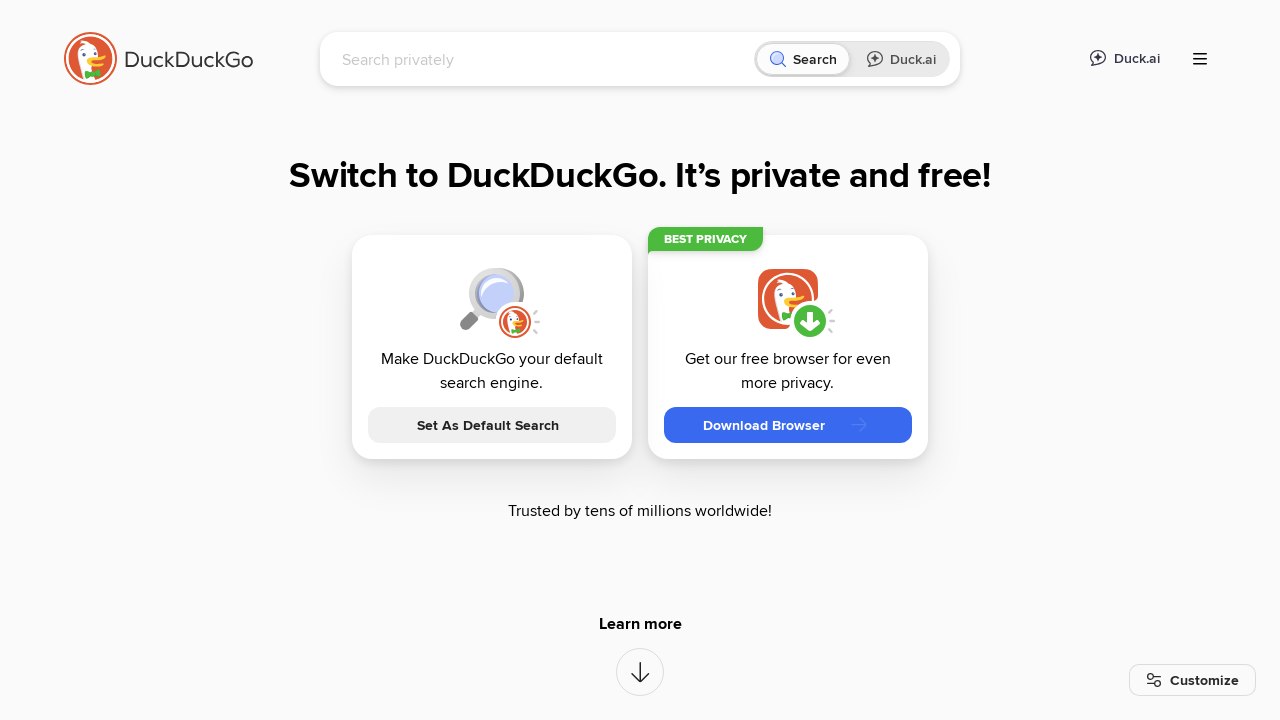

DuckDuckGo page loaded - domcontentloaded event fired
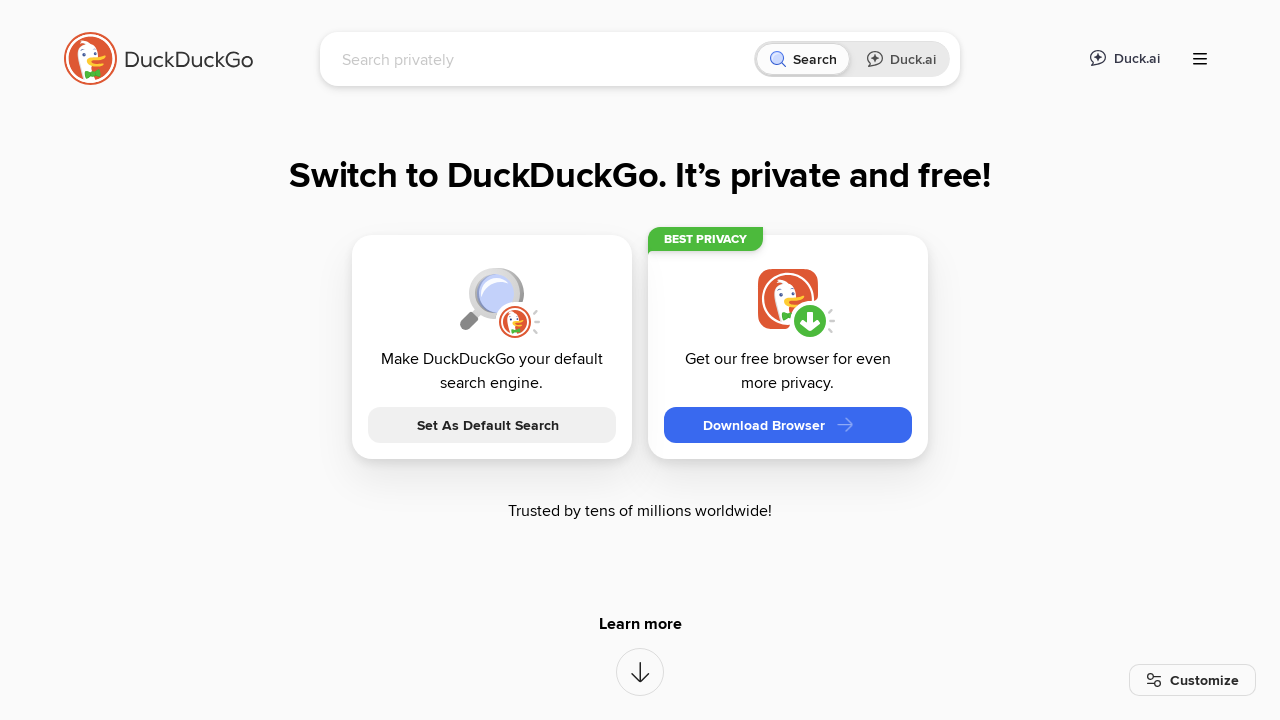

Page refresh initiated
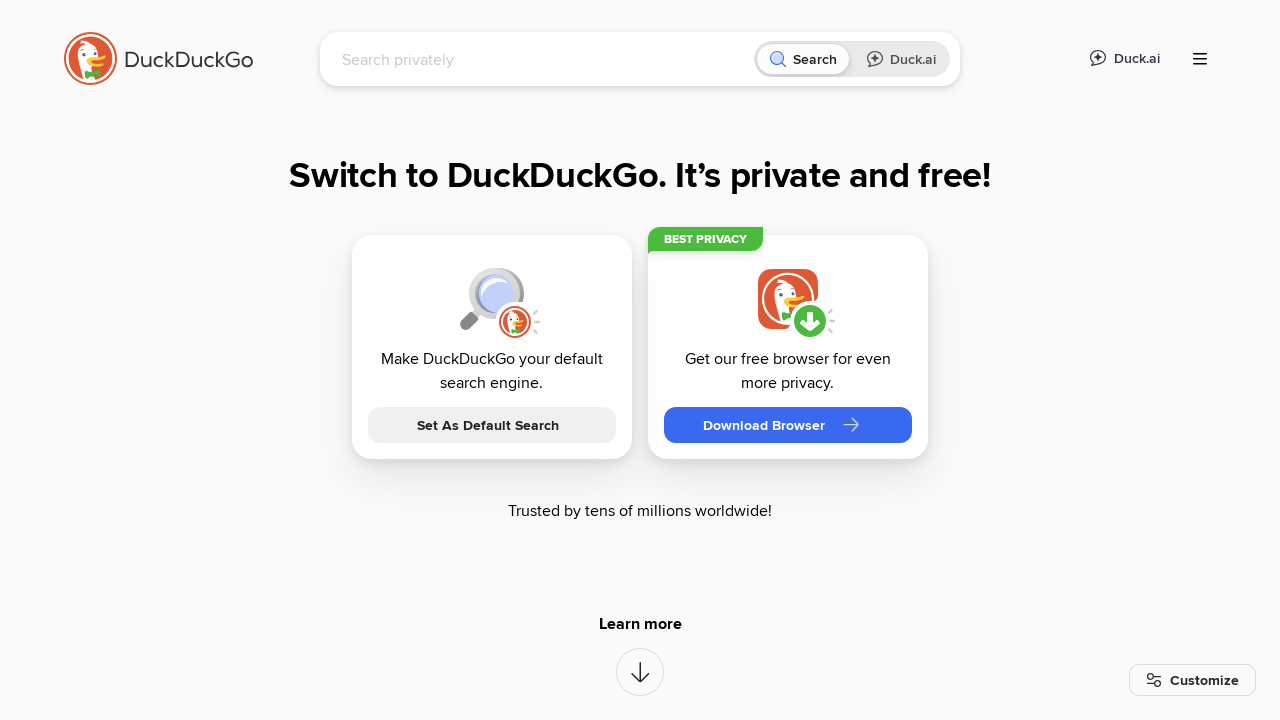

DuckDuckGo page reloaded - domcontentloaded event fired
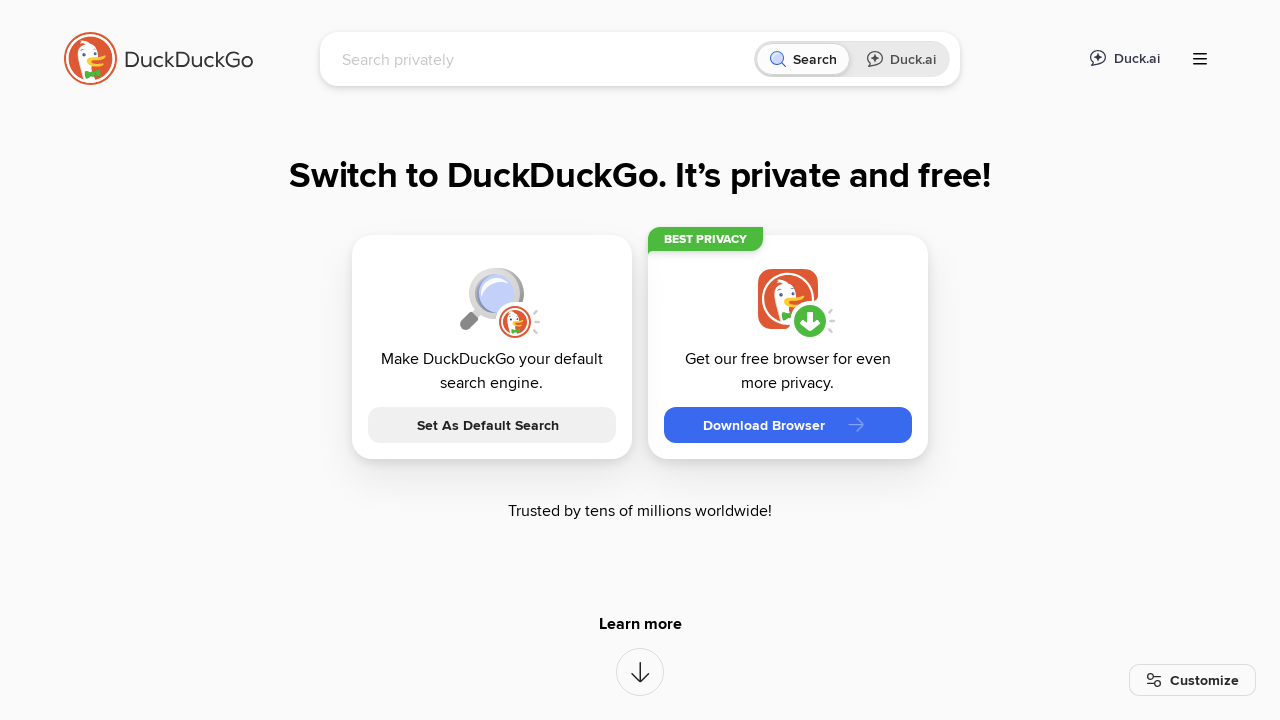

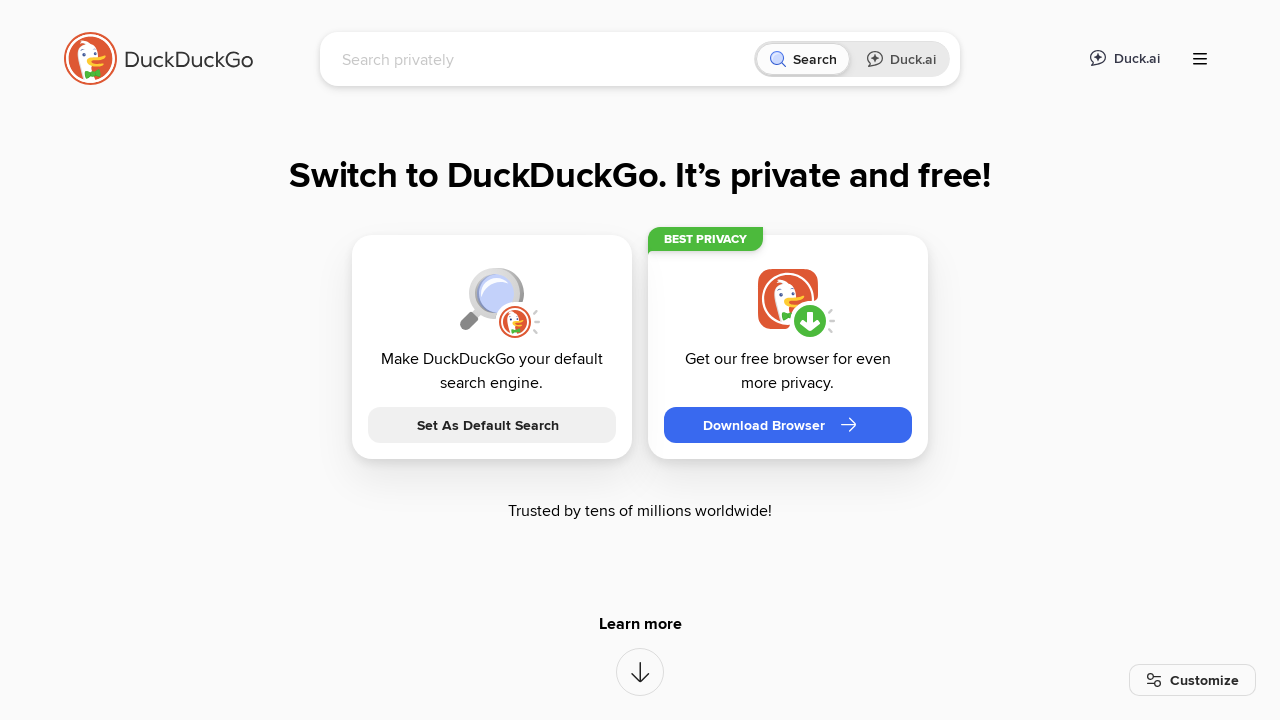